Tests dynamic controls by clicking the Remove button to hide a checkbox, verifying the "It's gone!" message appears, then clicking Add to bring it back and verifying the "It's back" message appears.

Starting URL: https://the-internet.herokuapp.com/dynamic_controls

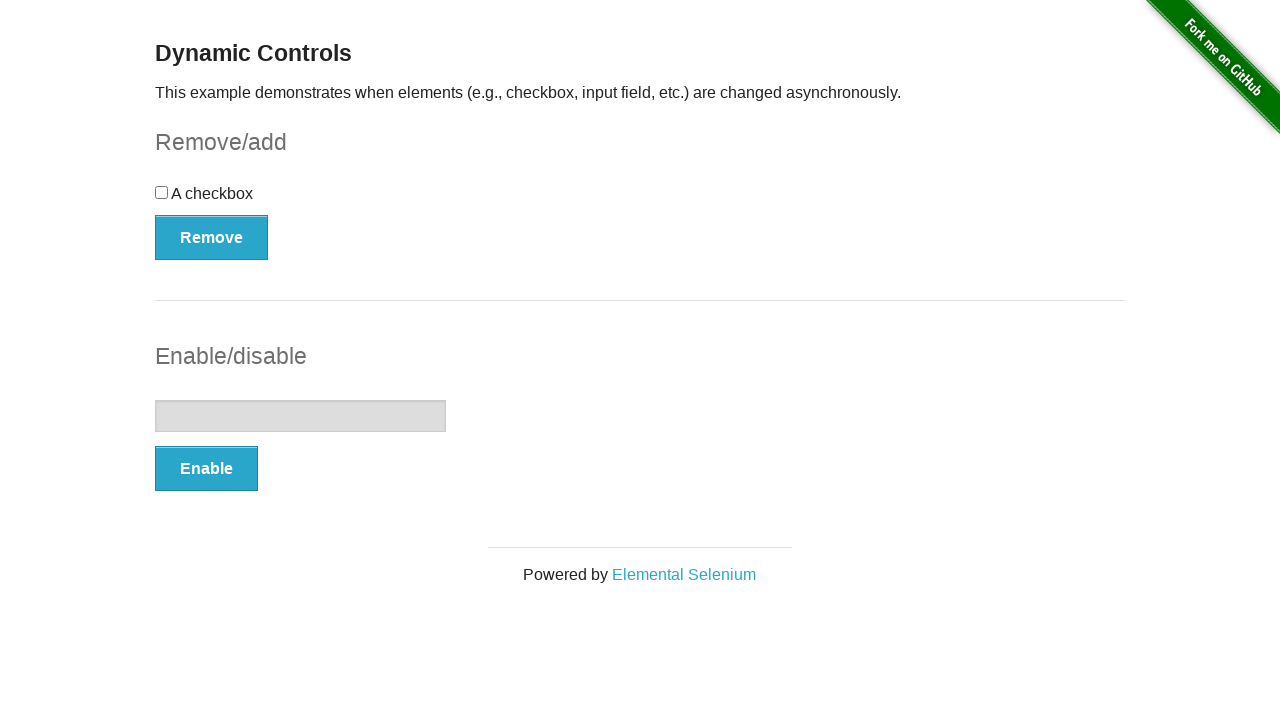

Navigated to dynamic controls page
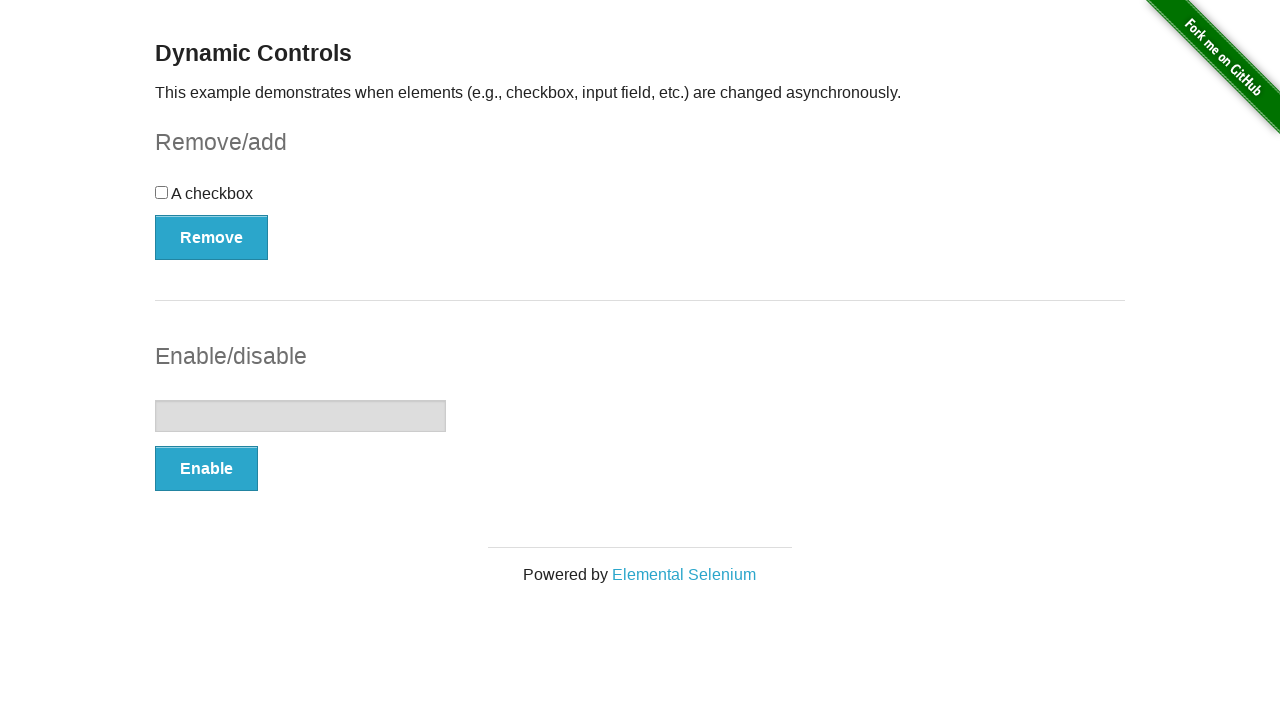

Clicked Remove button to hide checkbox at (212, 237) on xpath=//button[@onclick='swapCheckbox()']
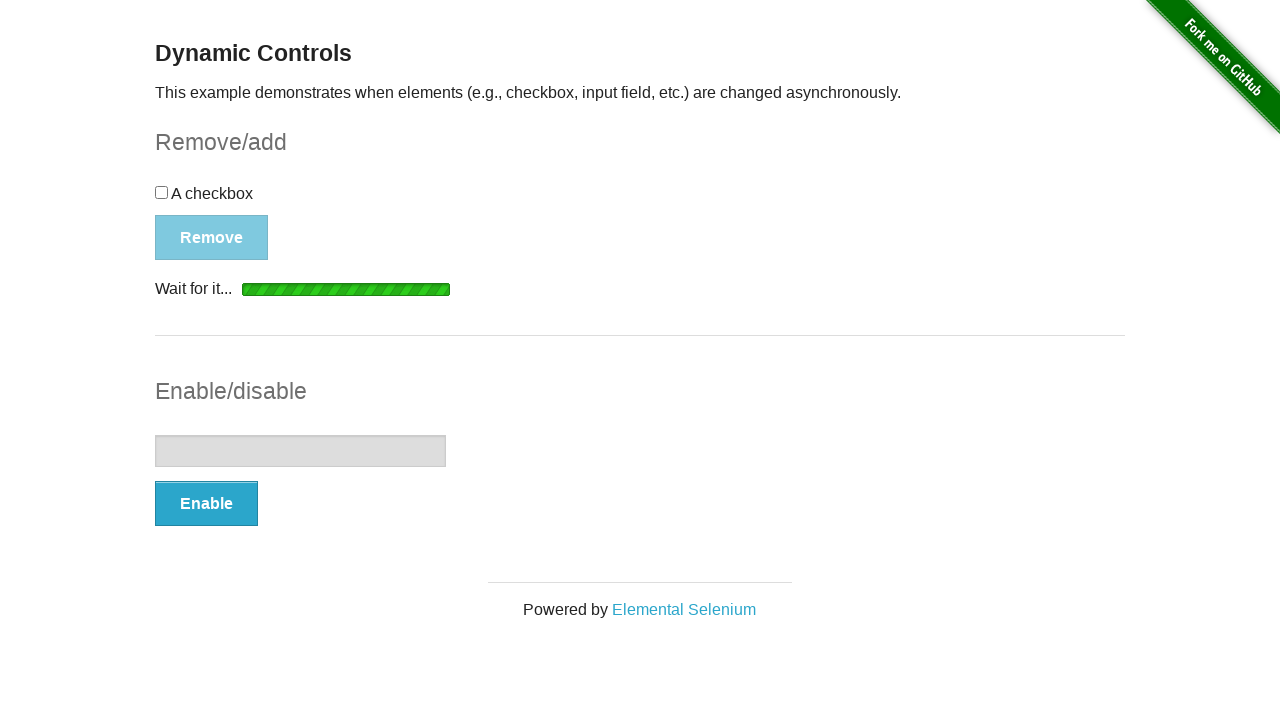

Verified 'It's gone!' message appeared after removing checkbox
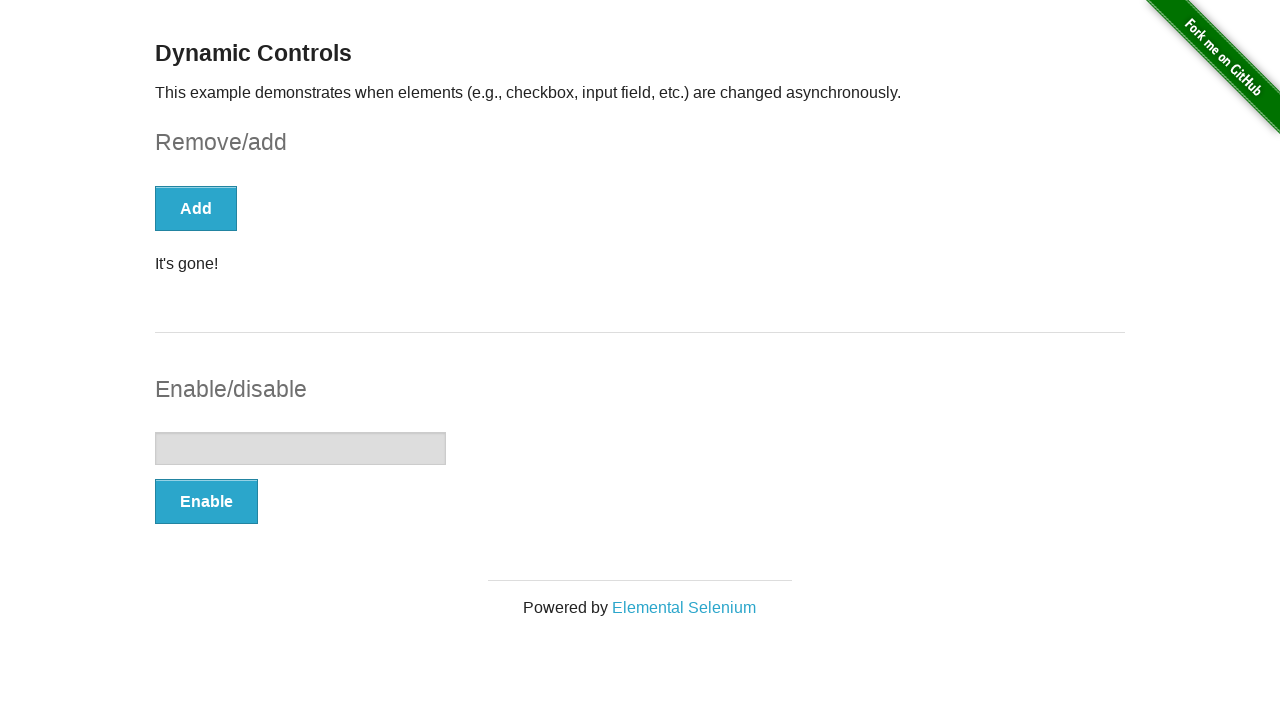

Clicked Add button to restore checkbox at (196, 208) on xpath=//button[@onclick='swapCheckbox()']
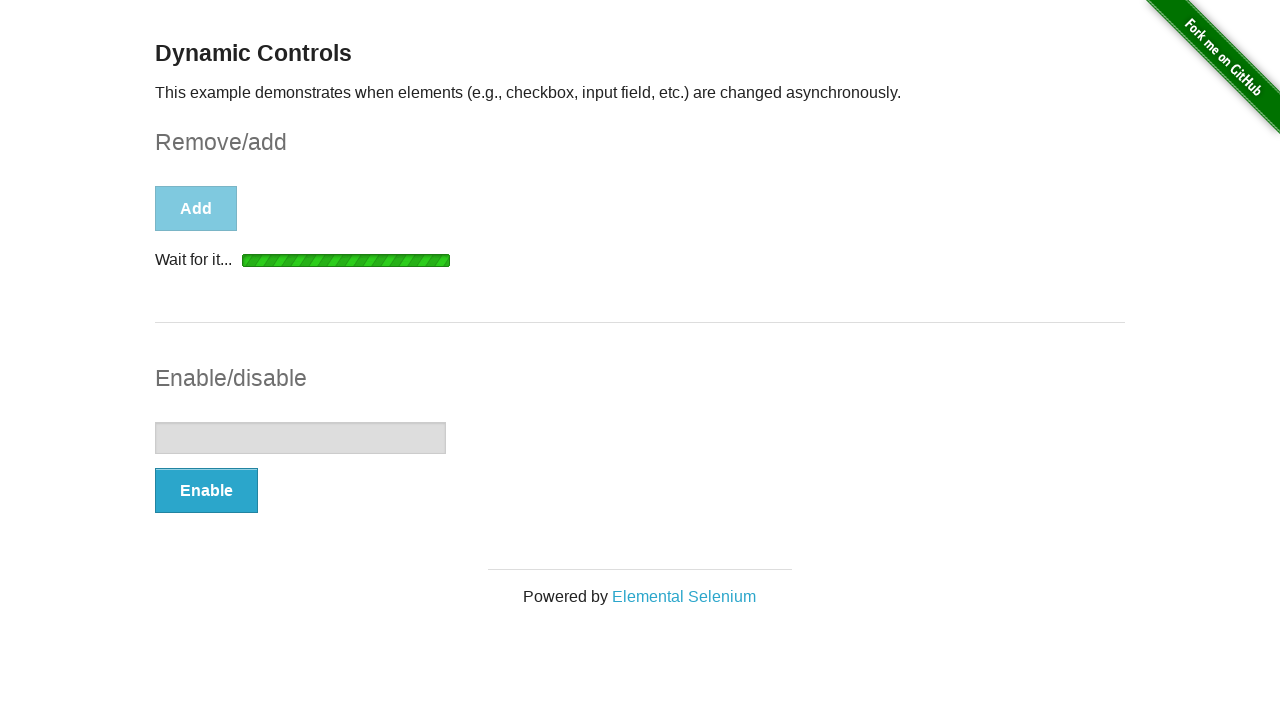

Verified 'It's back!' message appeared after adding checkbox back
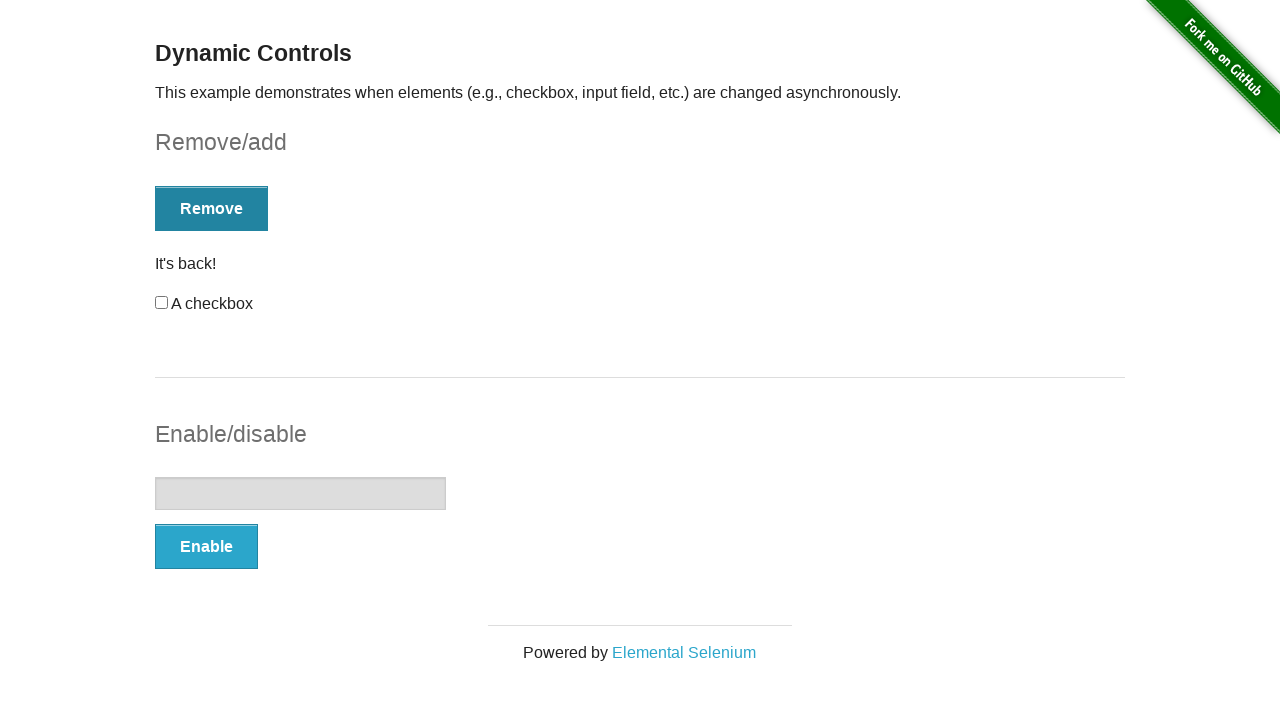

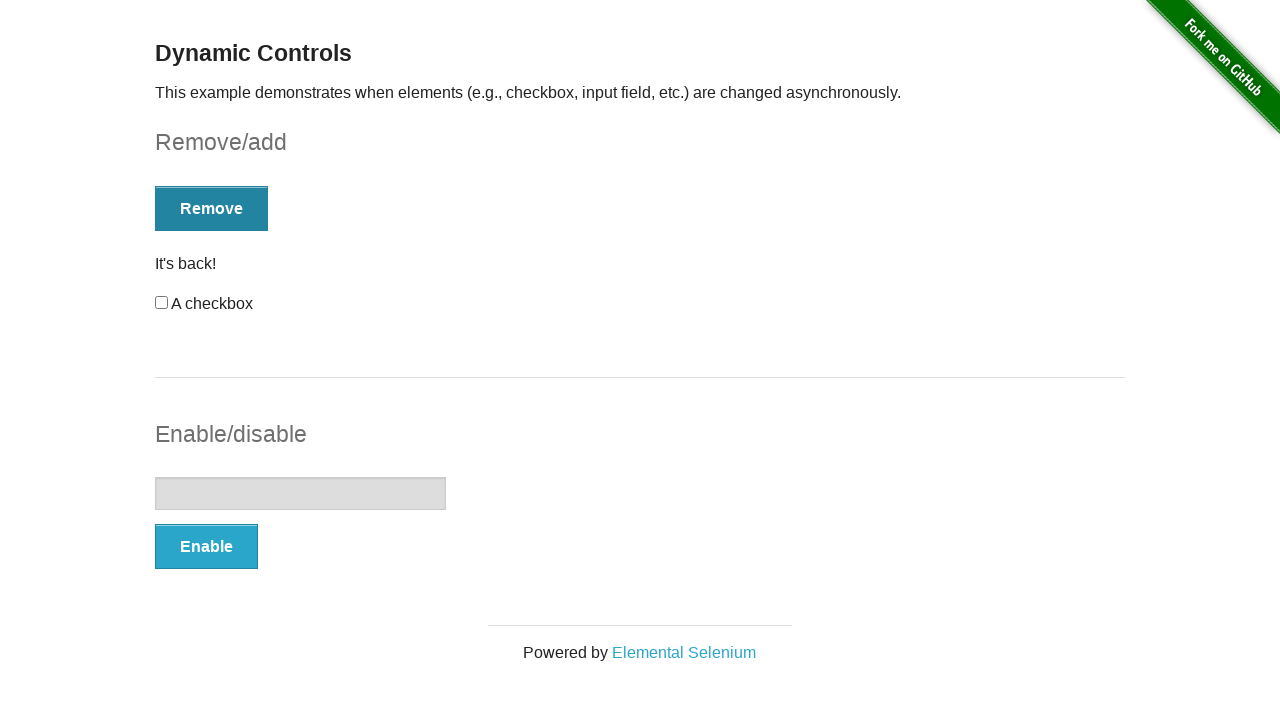